Tests that entering a valid 5-digit zip code allows proceeding to the registration form

Starting URL: https://www.sharelane.com/cgi-bin/register.py

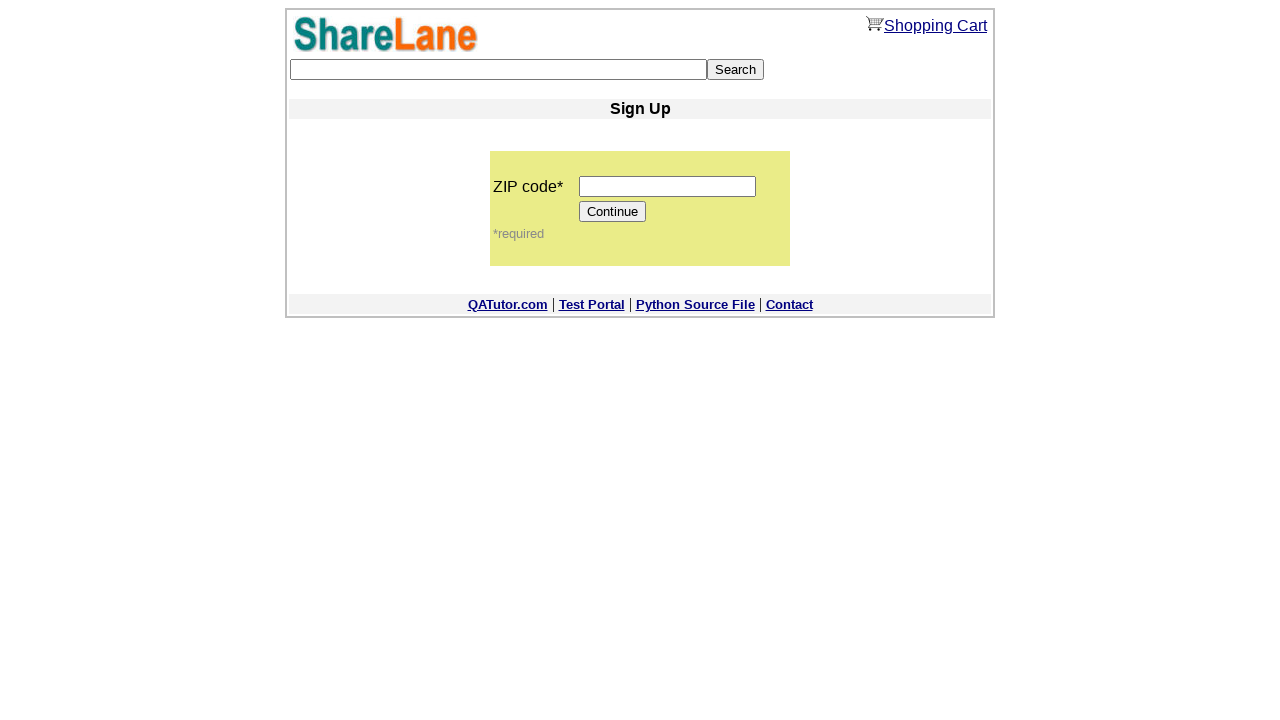

Filled zip code field with valid 5-digit zip code '11111' on input[name='zip_code']
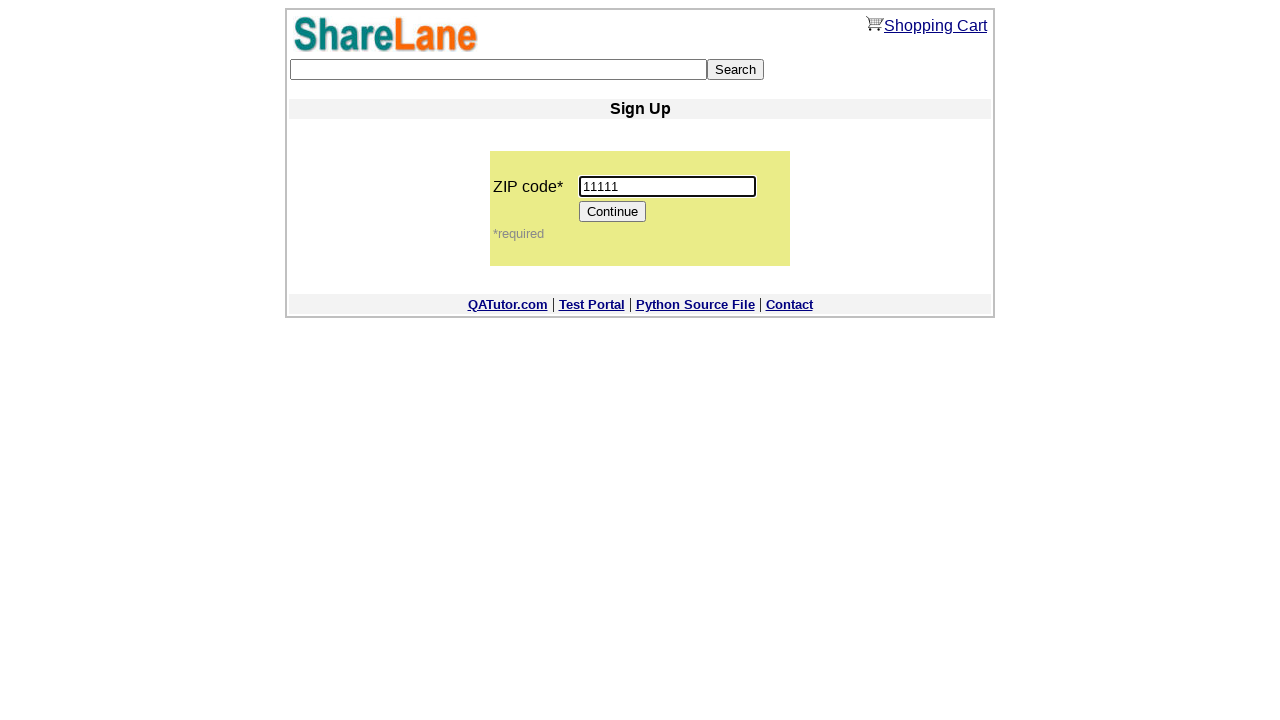

Clicked Continue button to proceed with zip code validation at (613, 212) on input[value='Continue']
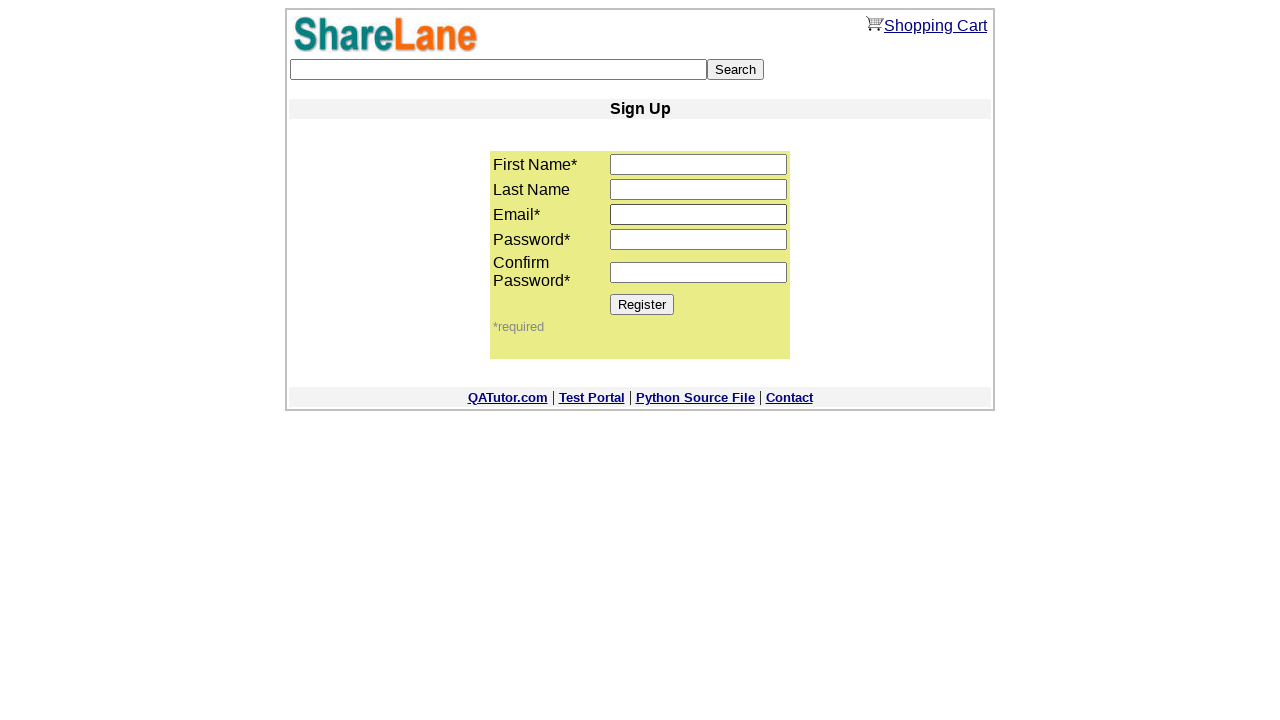

Registration form loaded with Register button visible
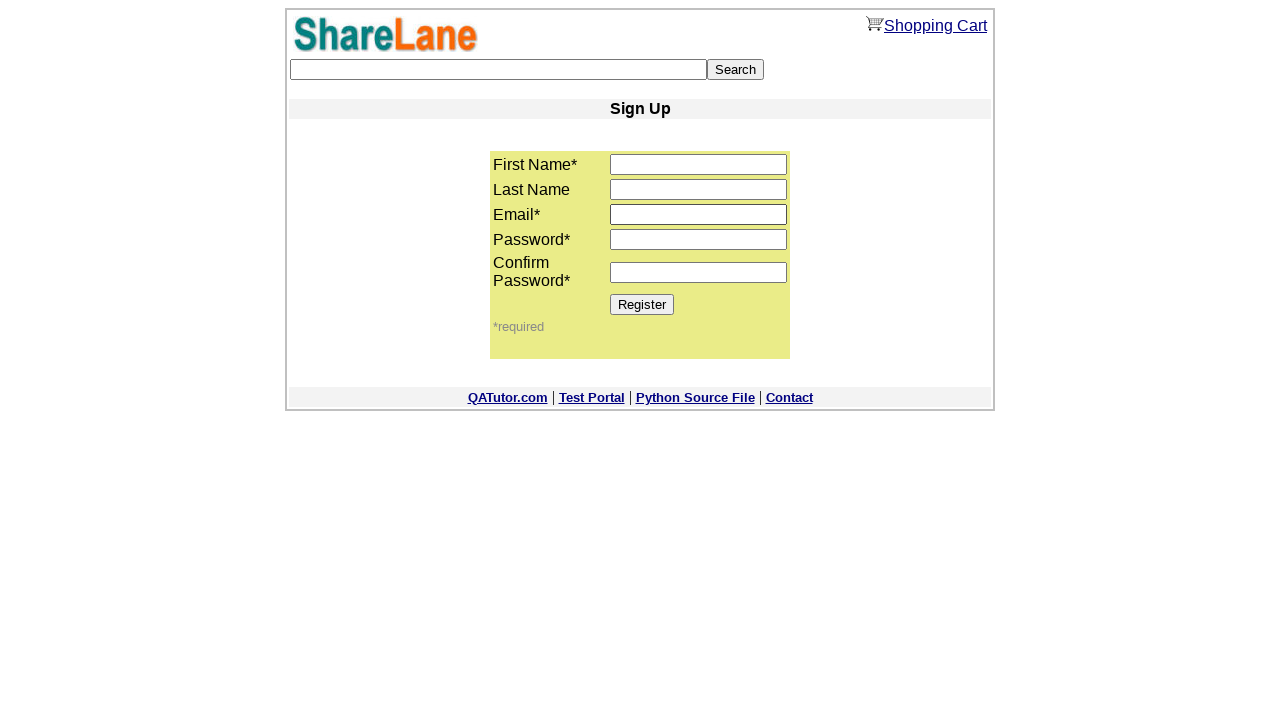

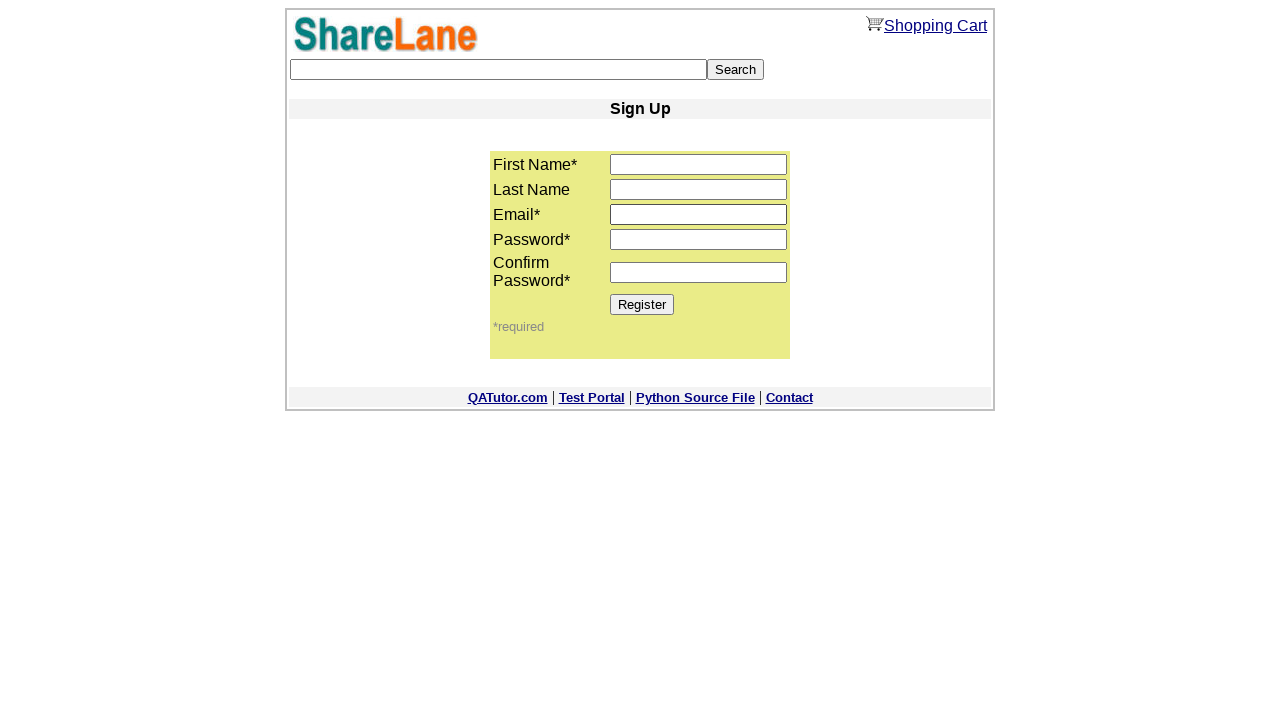